Tests dismissing a JavaScript confirm dialog by clicking the second button, dismissing the alert, and verifying the result message shows "You clicked: Cancel"

Starting URL: https://the-internet.herokuapp.com/javascript_alerts

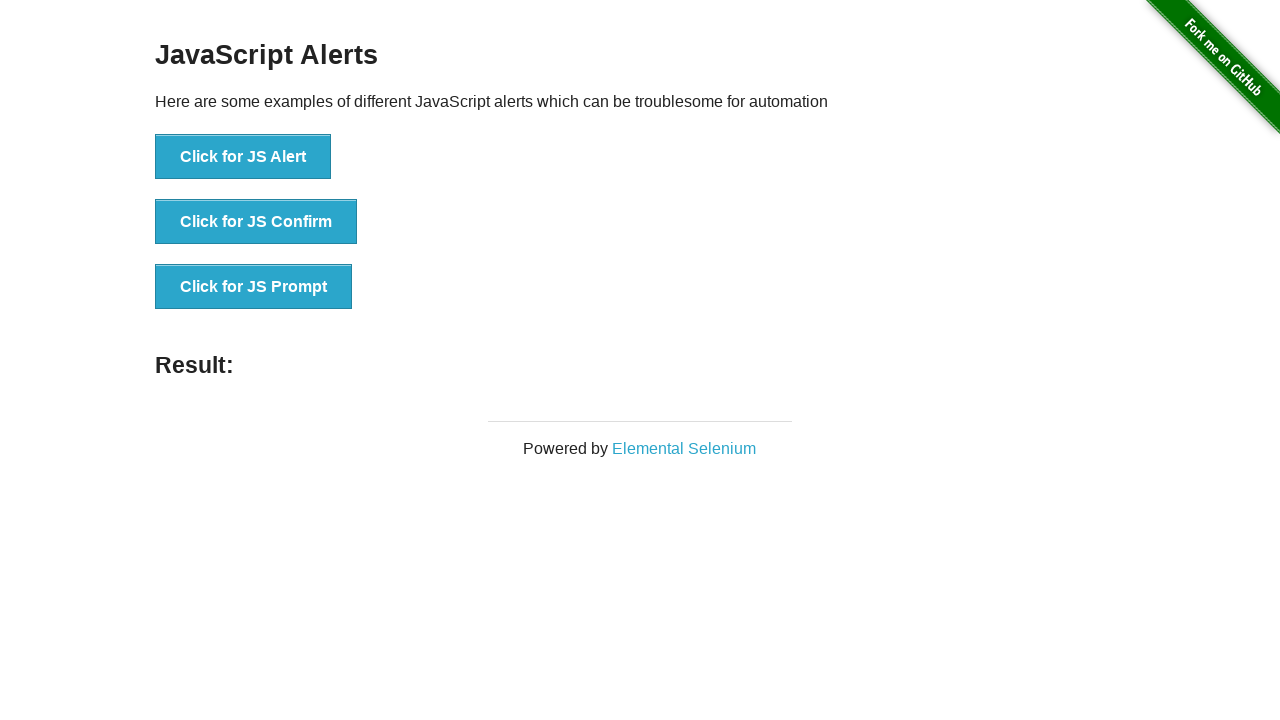

Set up dialog handler to dismiss confirm dialogs
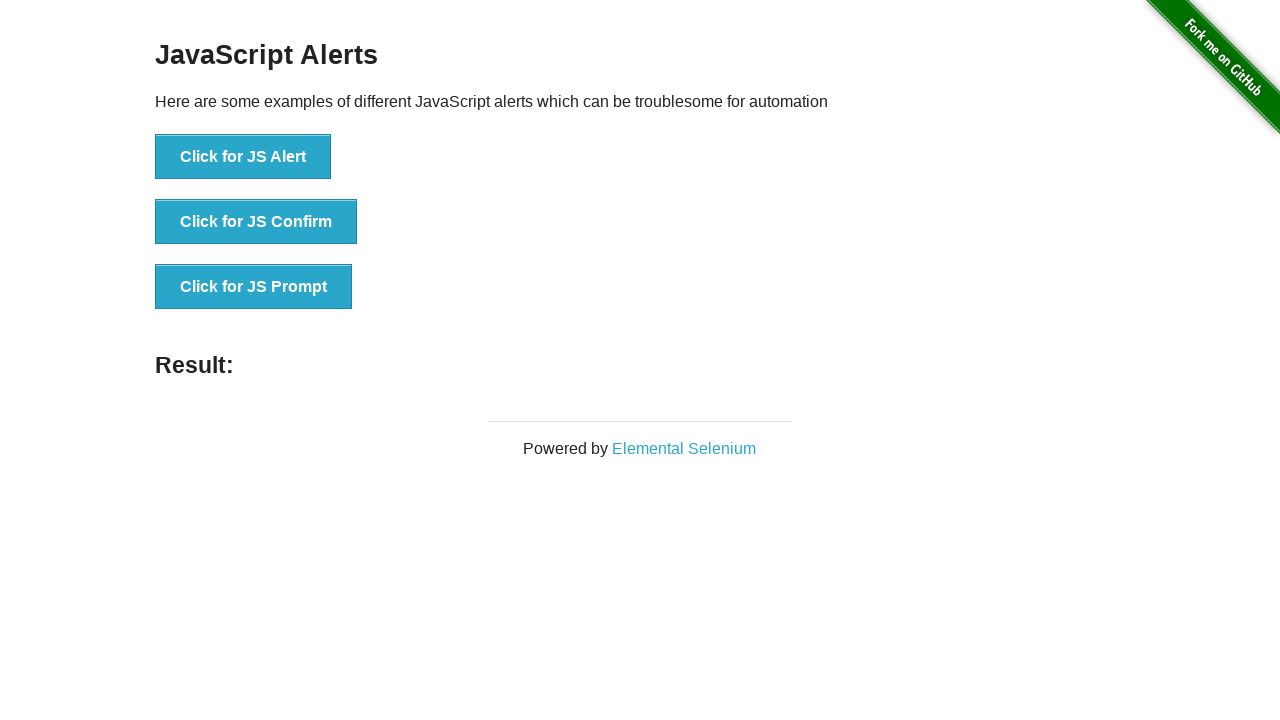

Clicked 'Click for JS Confirm' button to trigger JavaScript confirm dialog at (256, 222) on xpath=//*[text()='Click for JS Confirm']
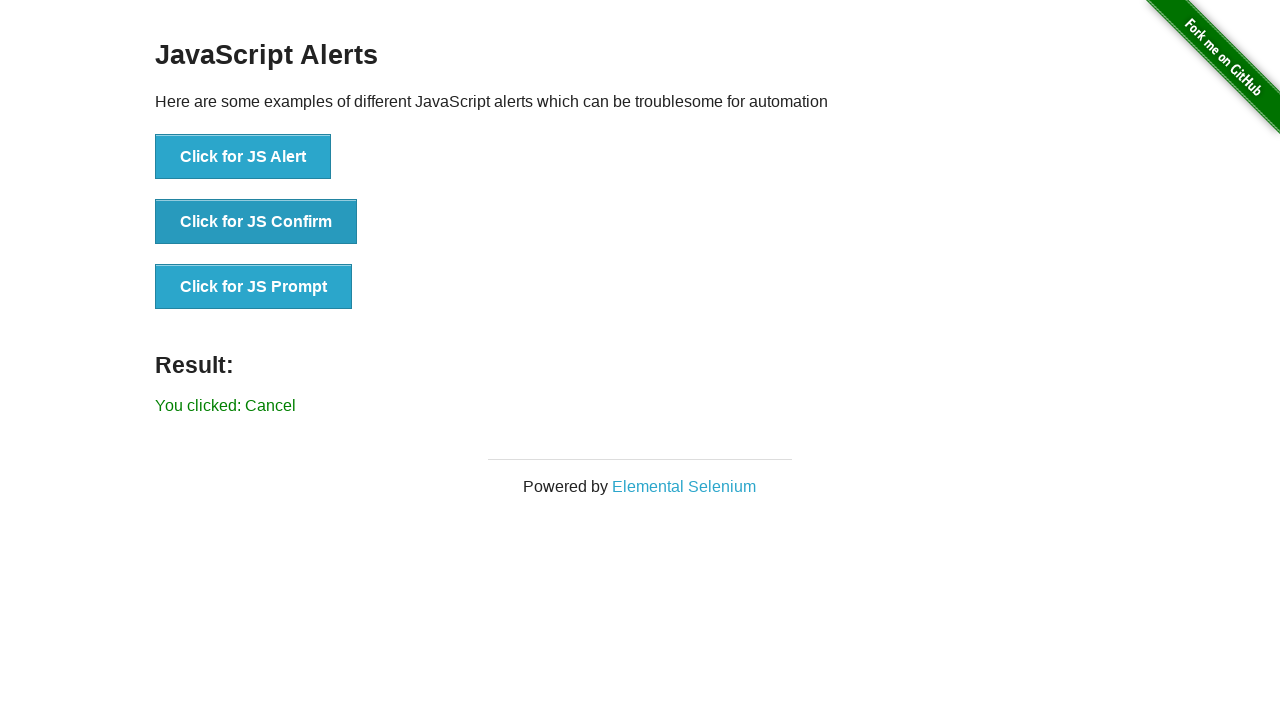

Verified result message displays 'You clicked: Cancel'
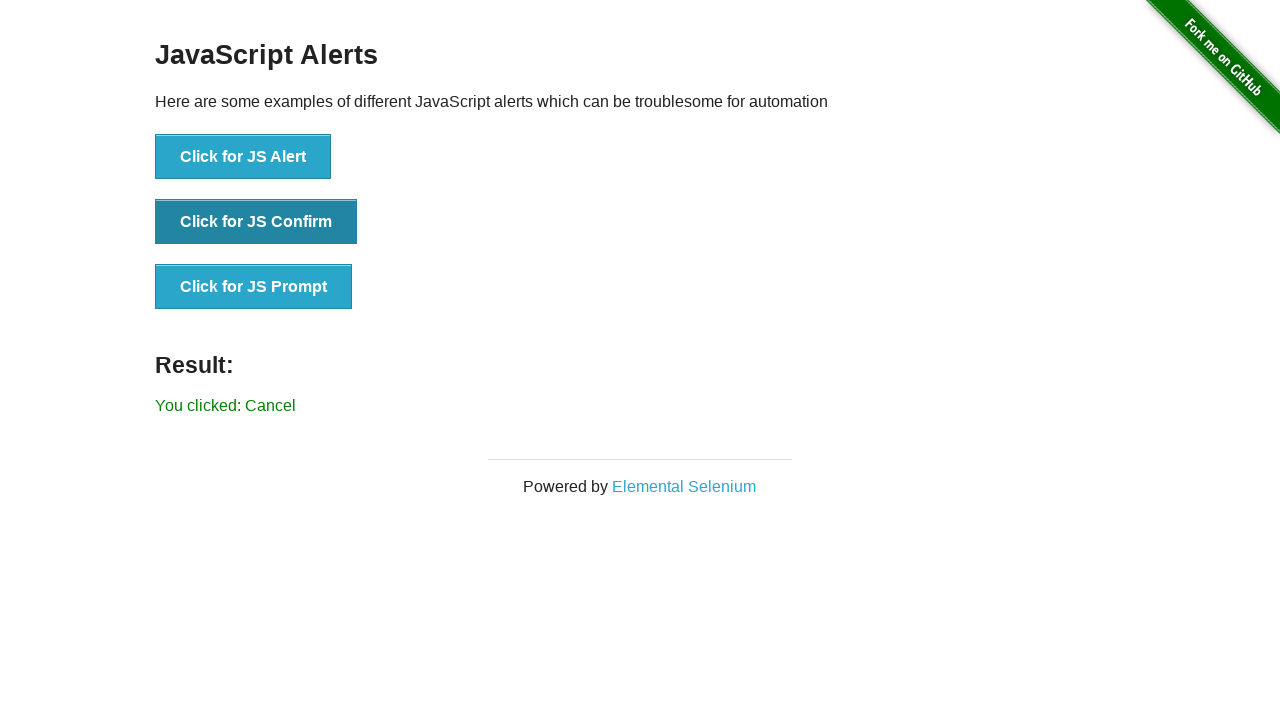

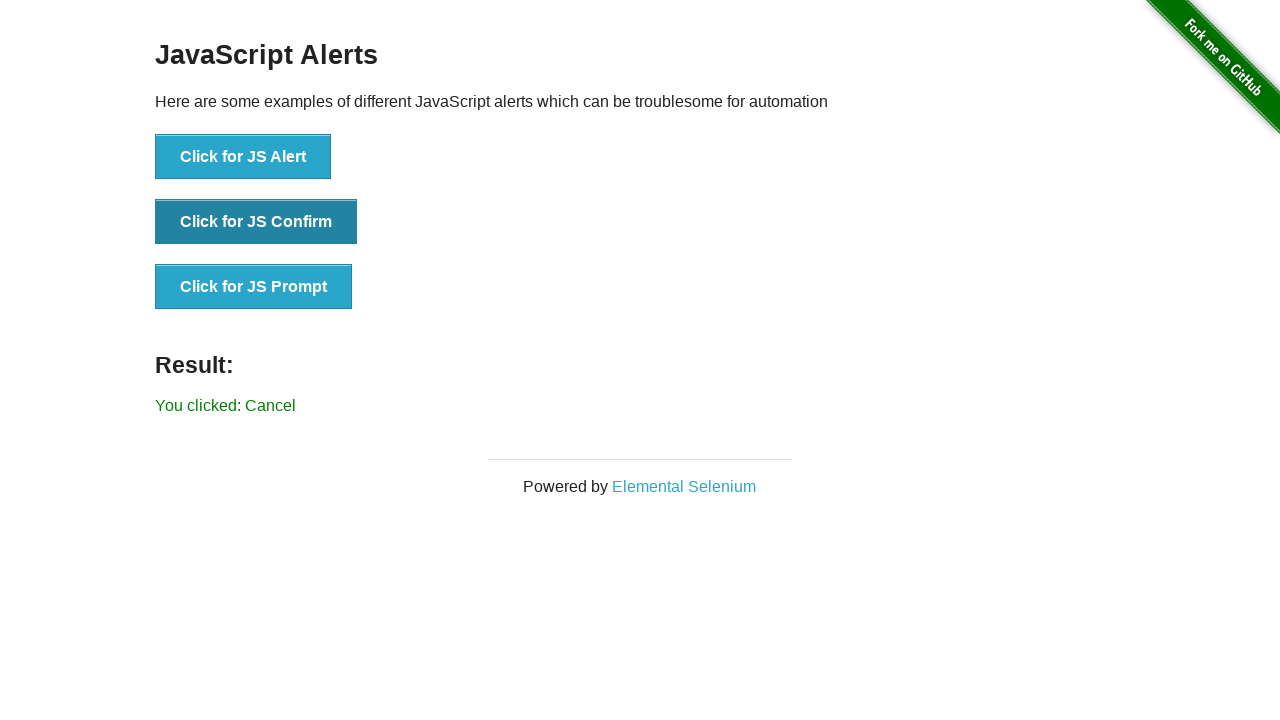